Tests dropdown selection functionality by clicking on a dropdown element and selecting option 2

Starting URL: https://the-internet.herokuapp.com/dropdown

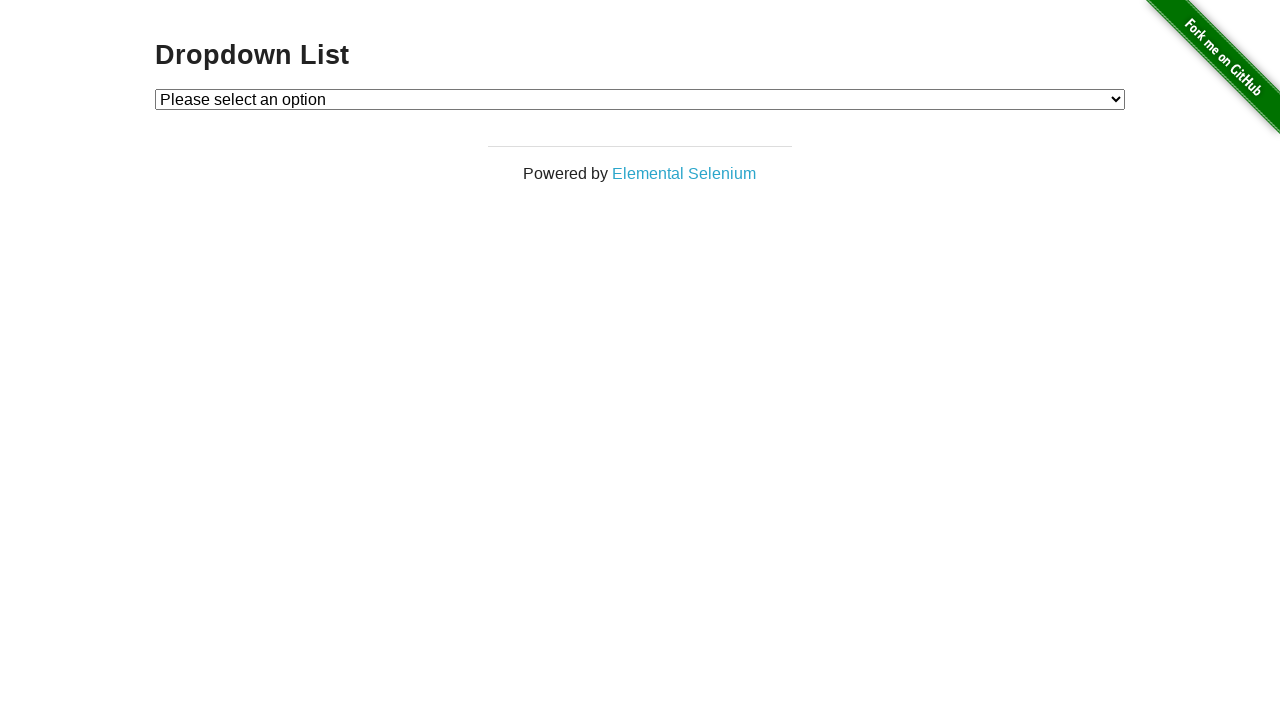

Clicked on dropdown element to open it at (640, 99) on select#dropdown
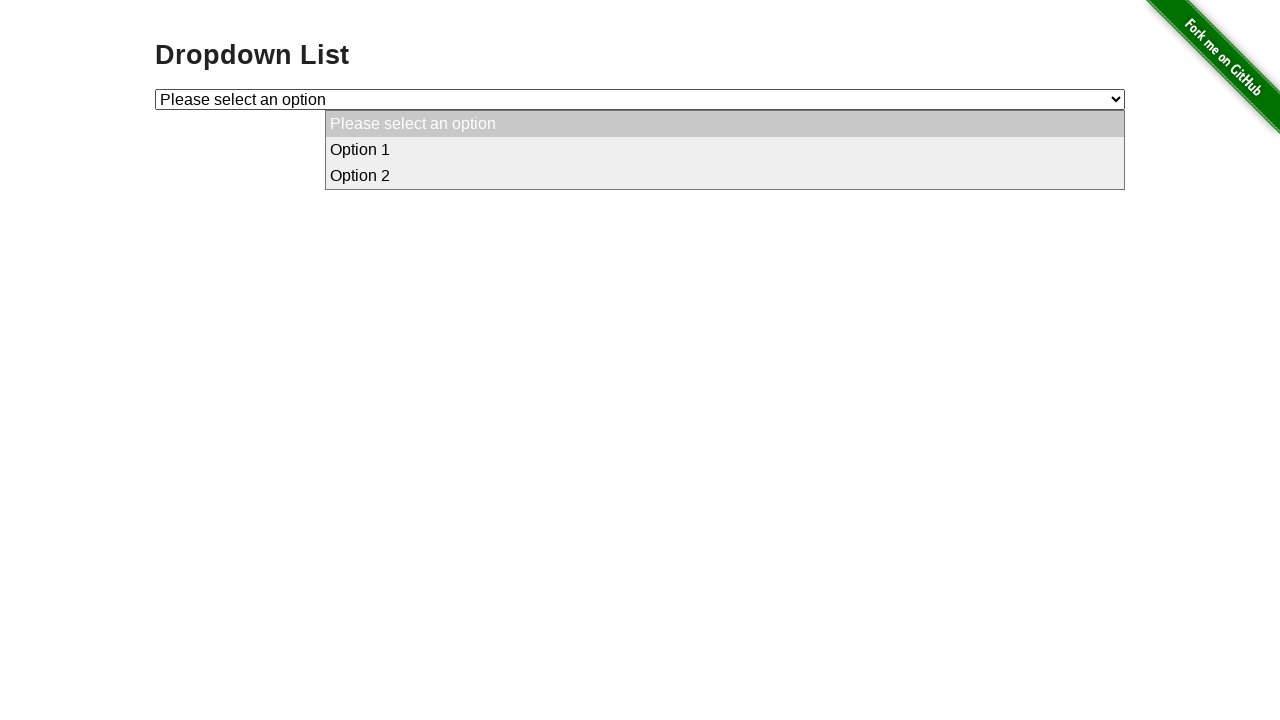

Selected option 2 from dropdown on select#dropdown
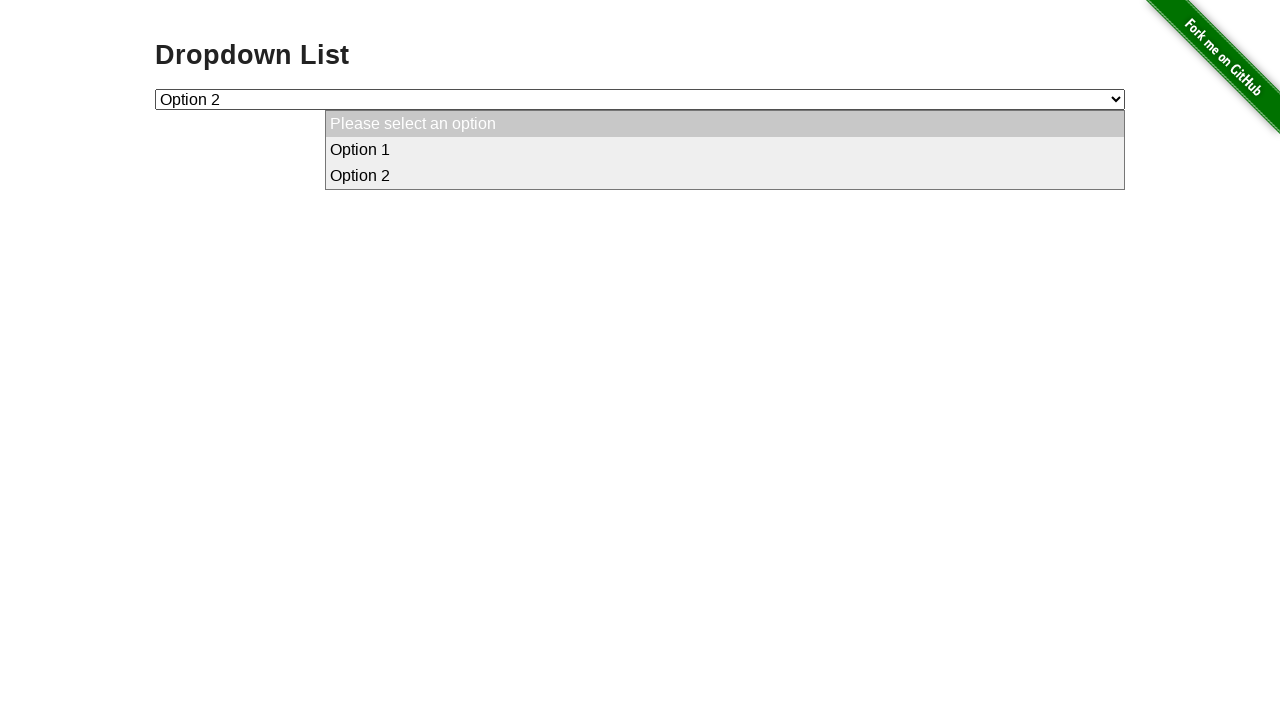

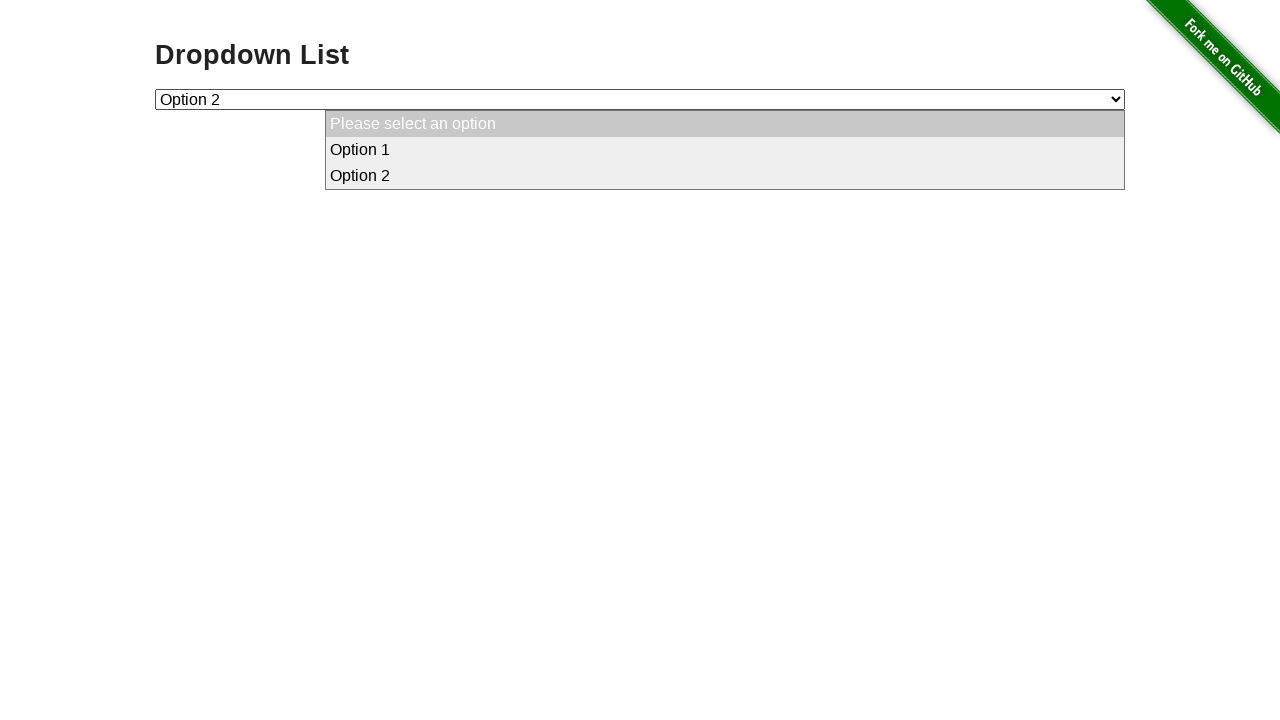